Tests the add/remove elements functionality by clicking the "Add Element" button twice to create two delete buttons, then clicking one delete button and verifying the count decreases.

Starting URL: http://the-internet.herokuapp.com/add_remove_elements/

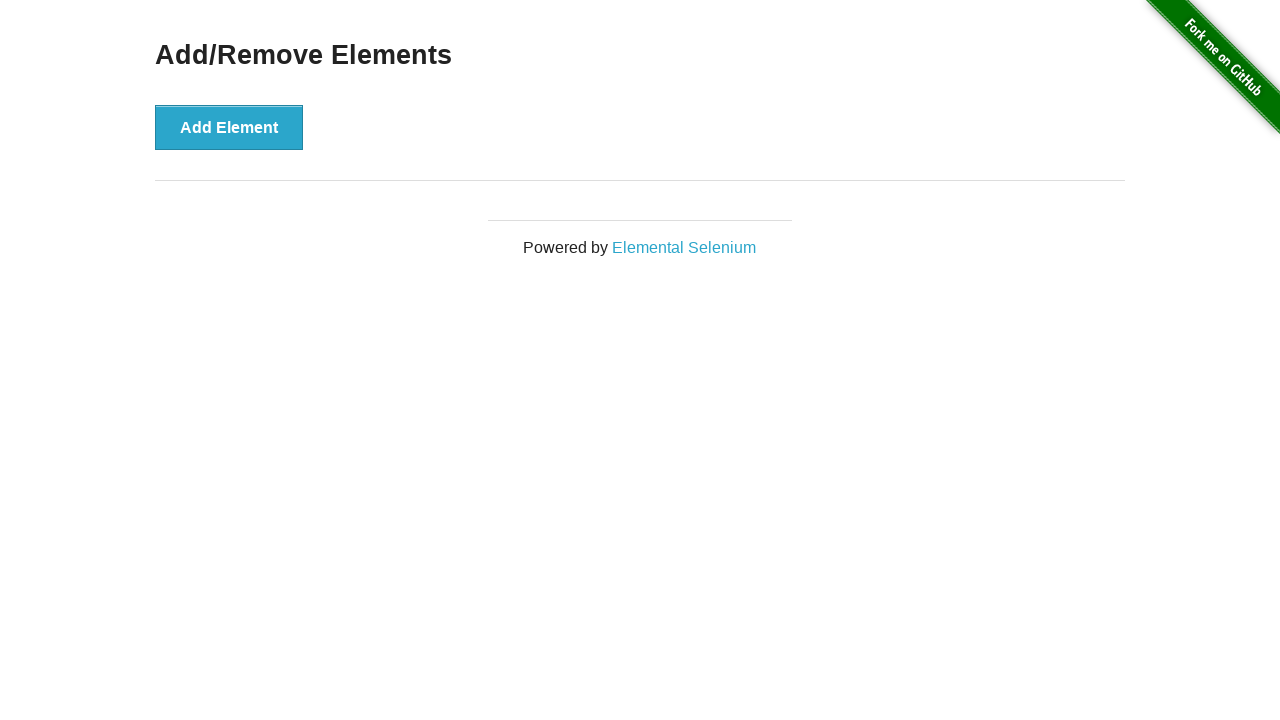

Navigated to add/remove elements page
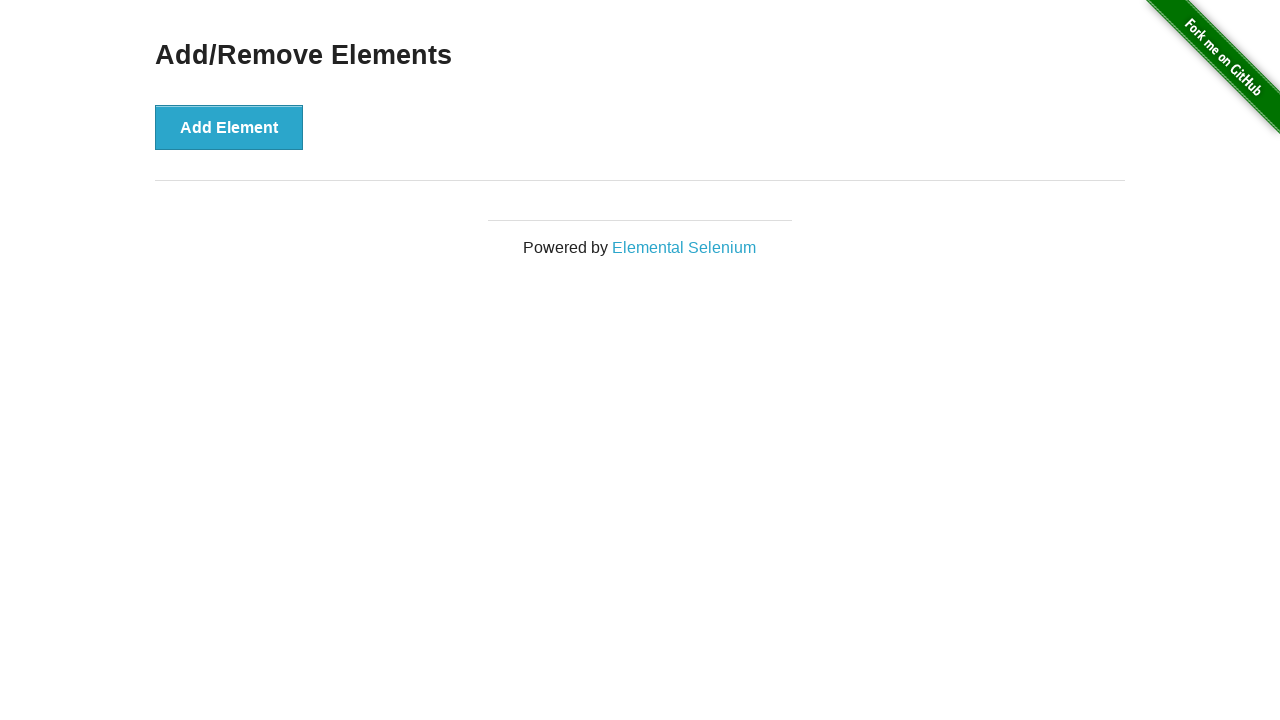

Clicked 'Add Element' button first time at (229, 127) on xpath=//button[text()='Add Element']
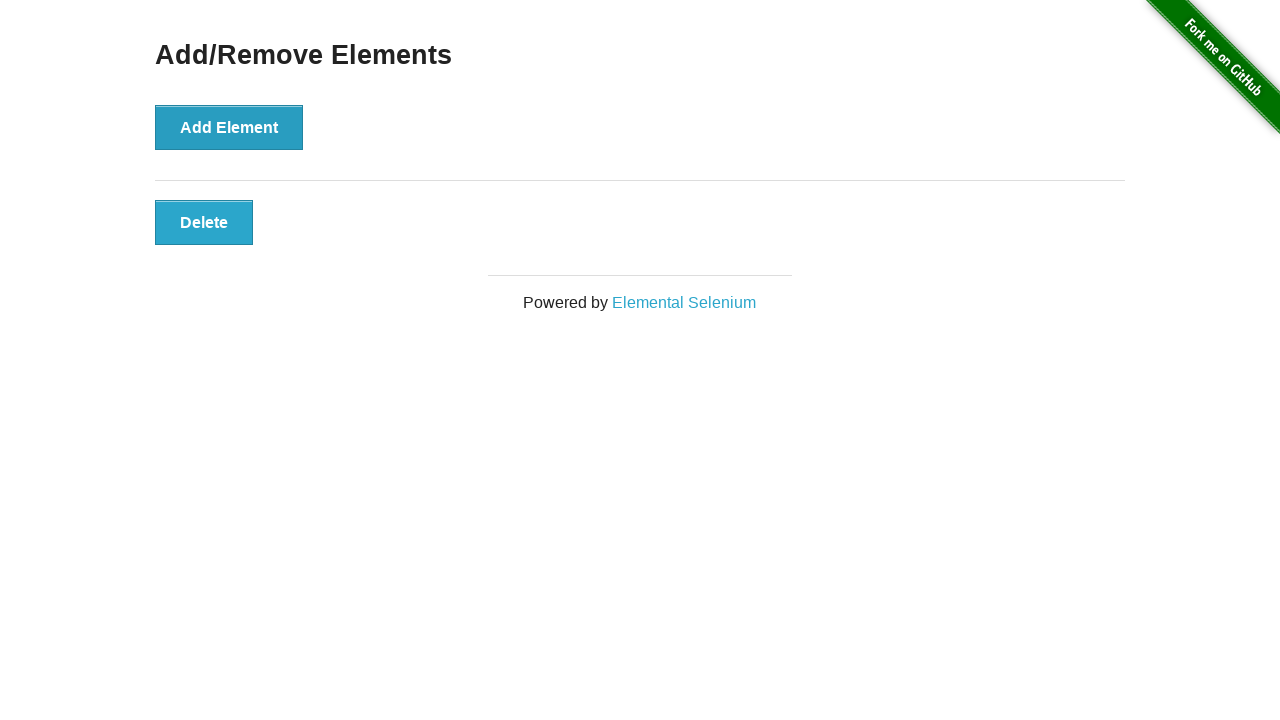

Clicked 'Add Element' button second time at (229, 127) on xpath=//button[text()='Add Element']
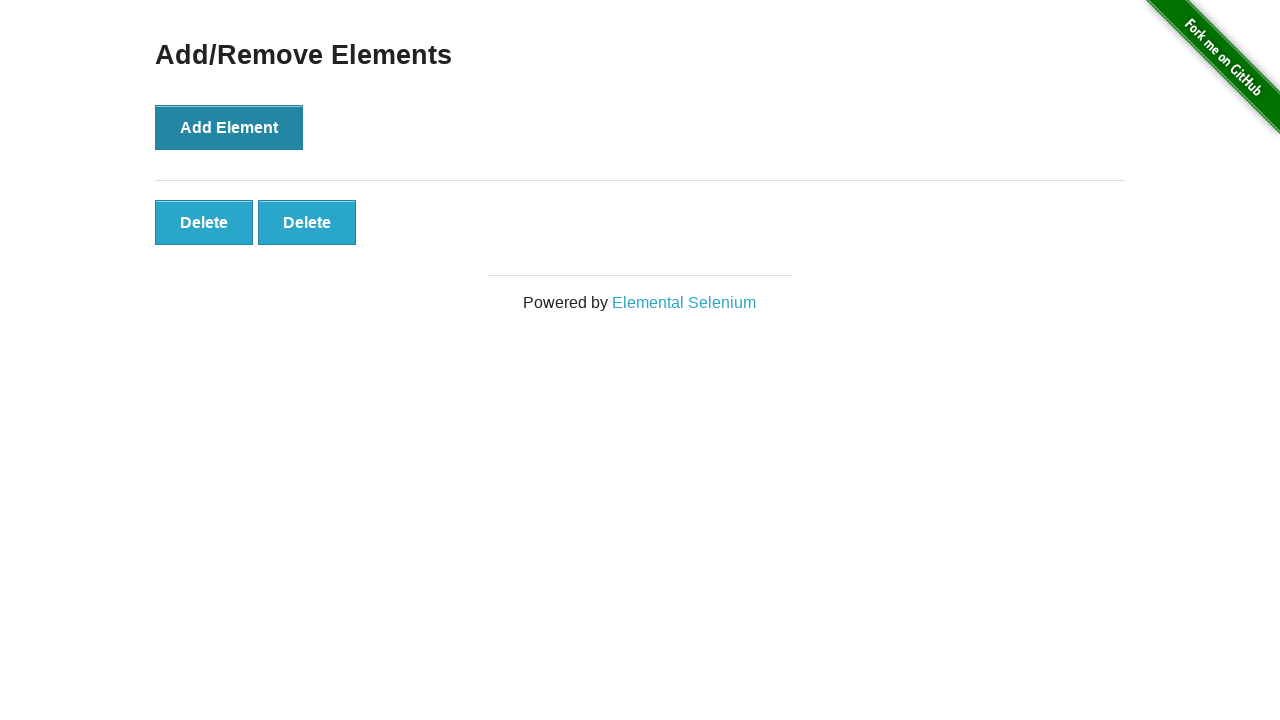

Located all delete buttons on page
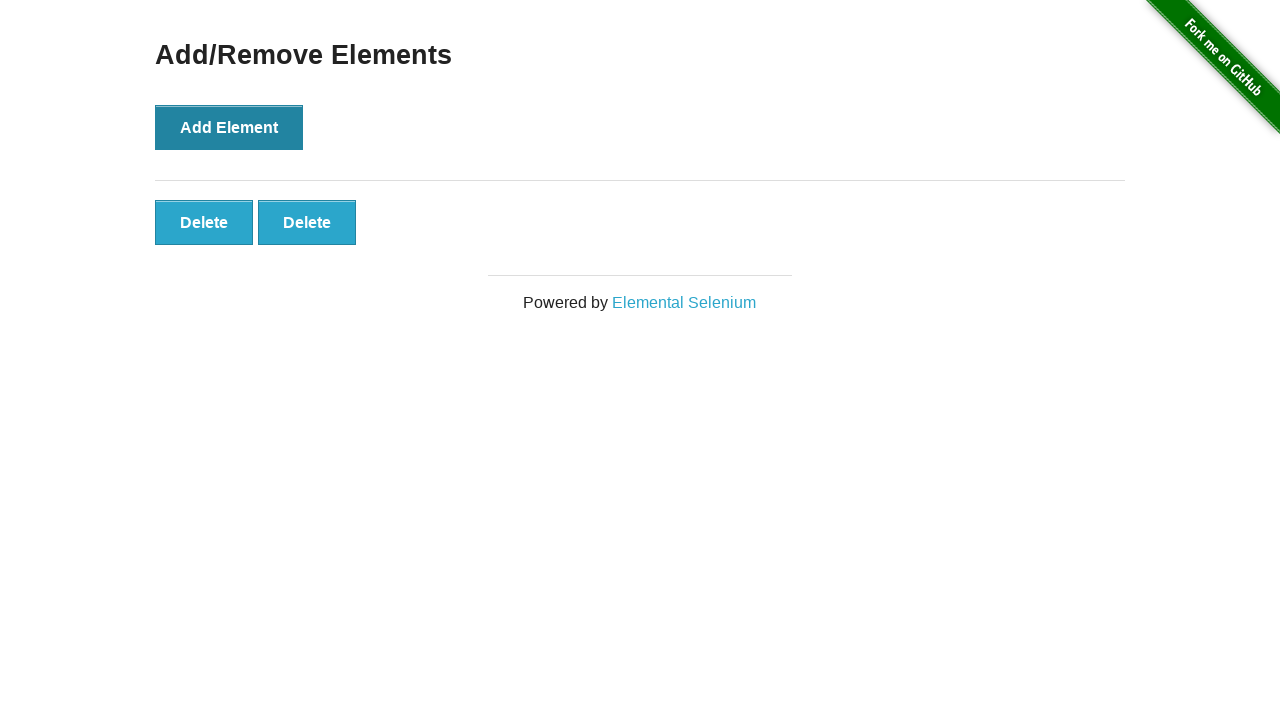

Verified that exactly 2 delete buttons exist
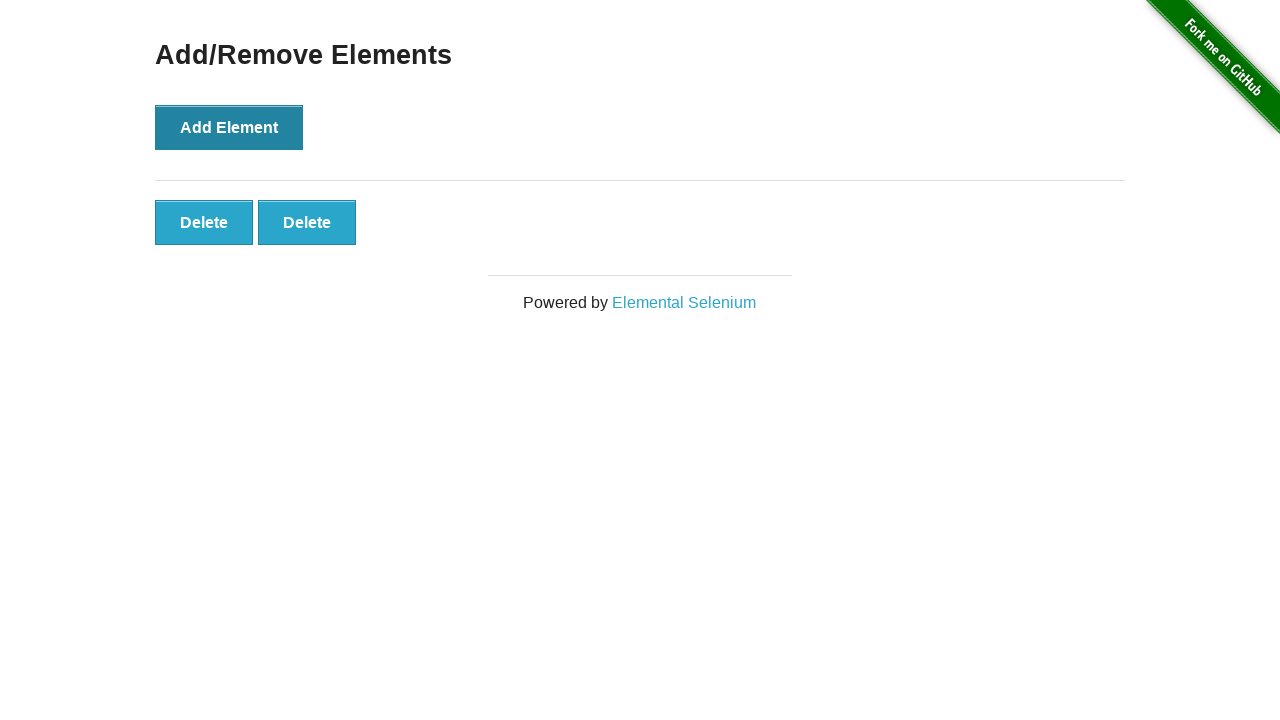

Clicked the first delete button to remove an element at (204, 222) on xpath=//*[text()='Delete'] >> nth=0
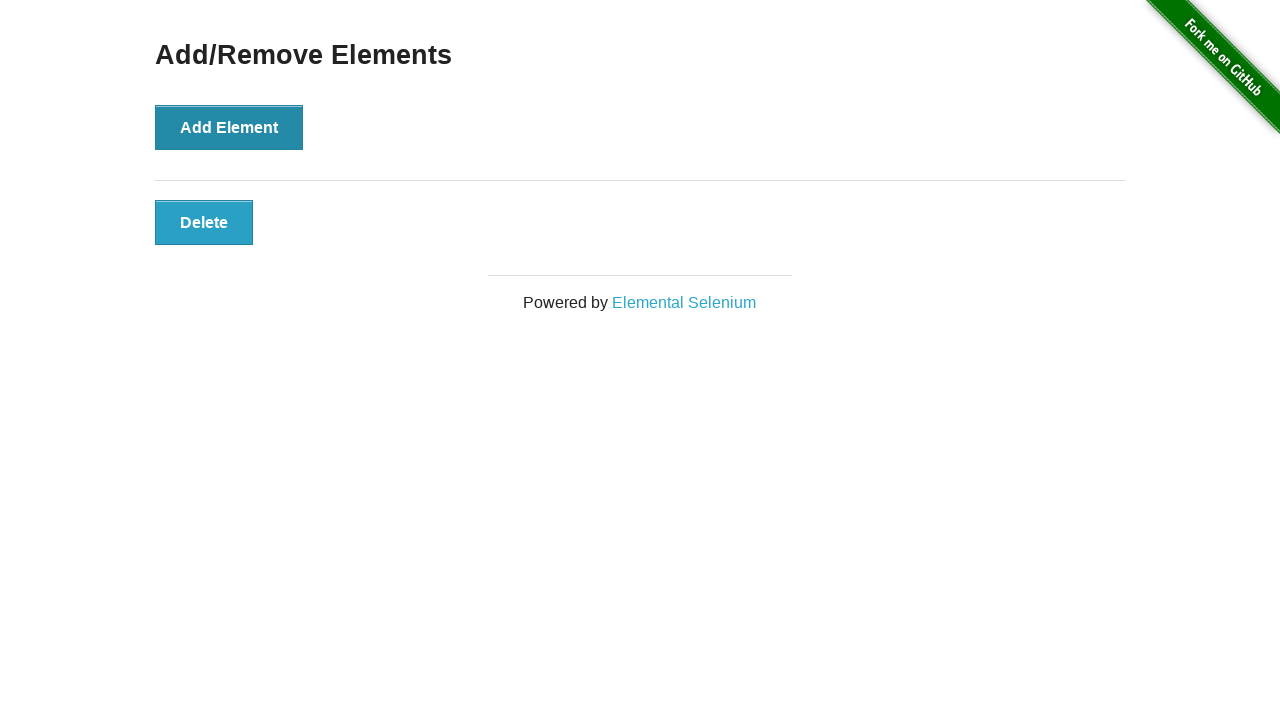

Located all remaining delete buttons on page
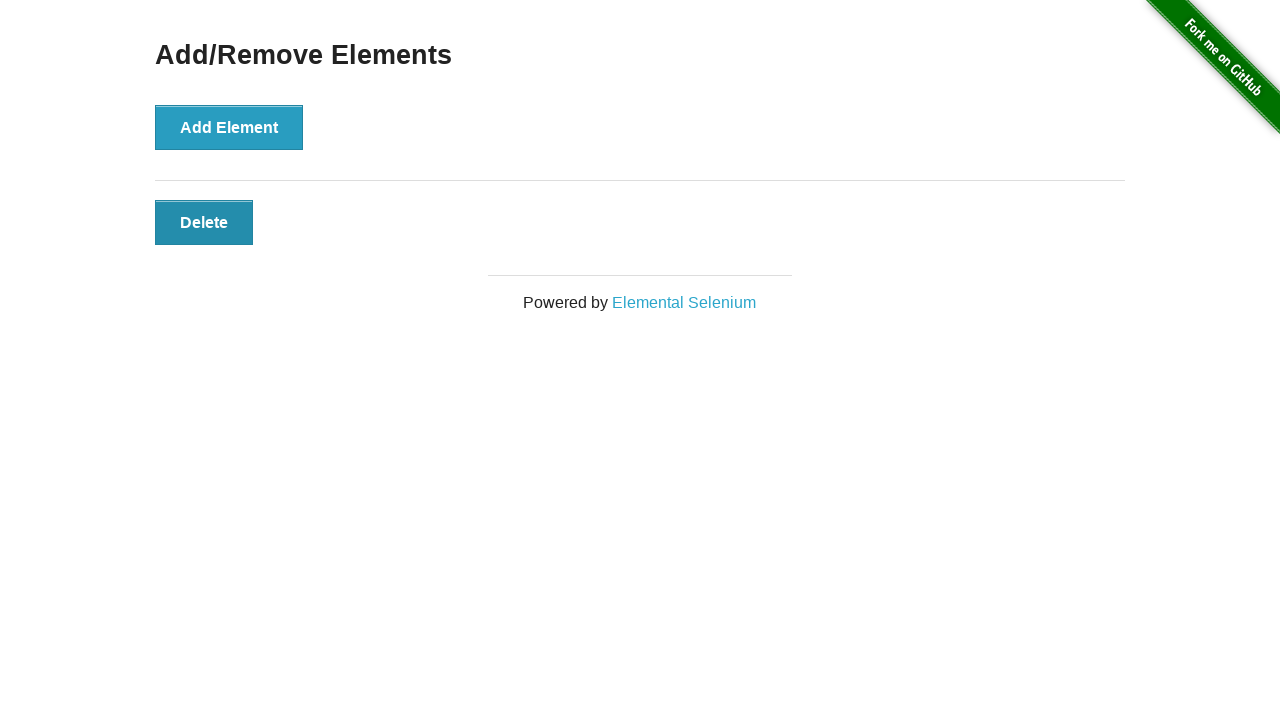

Verified that exactly 1 delete button remains
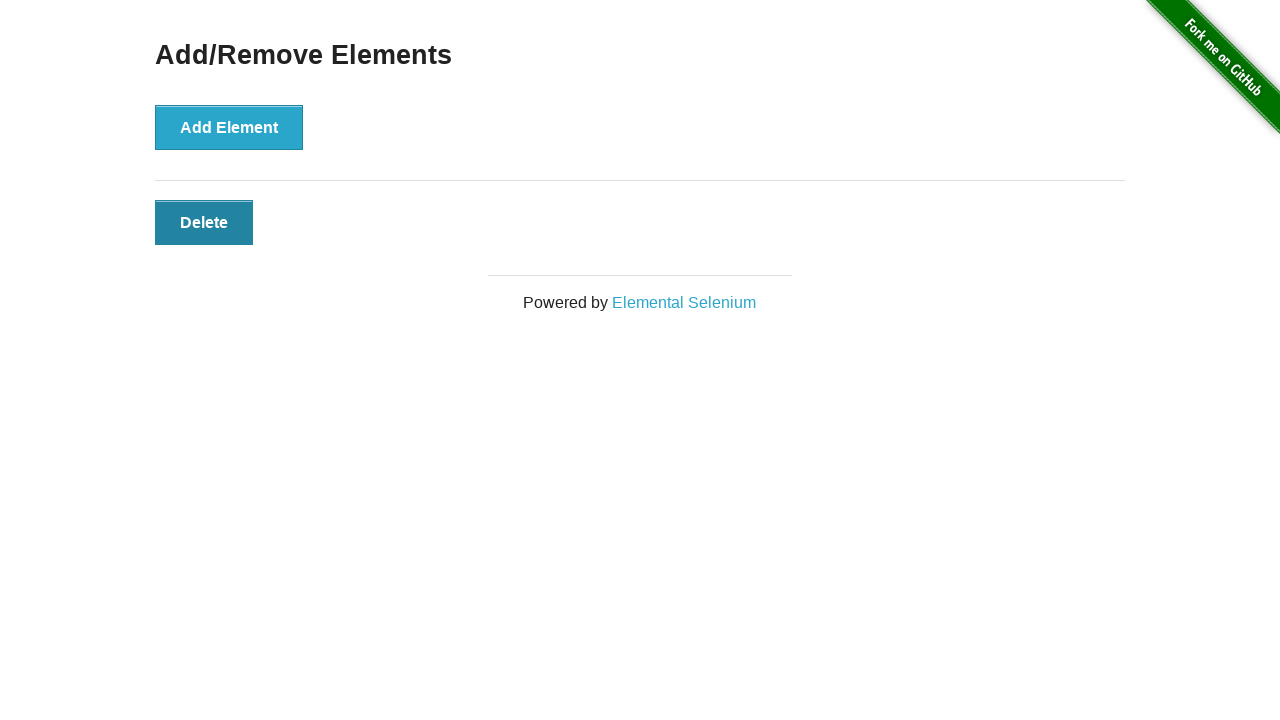

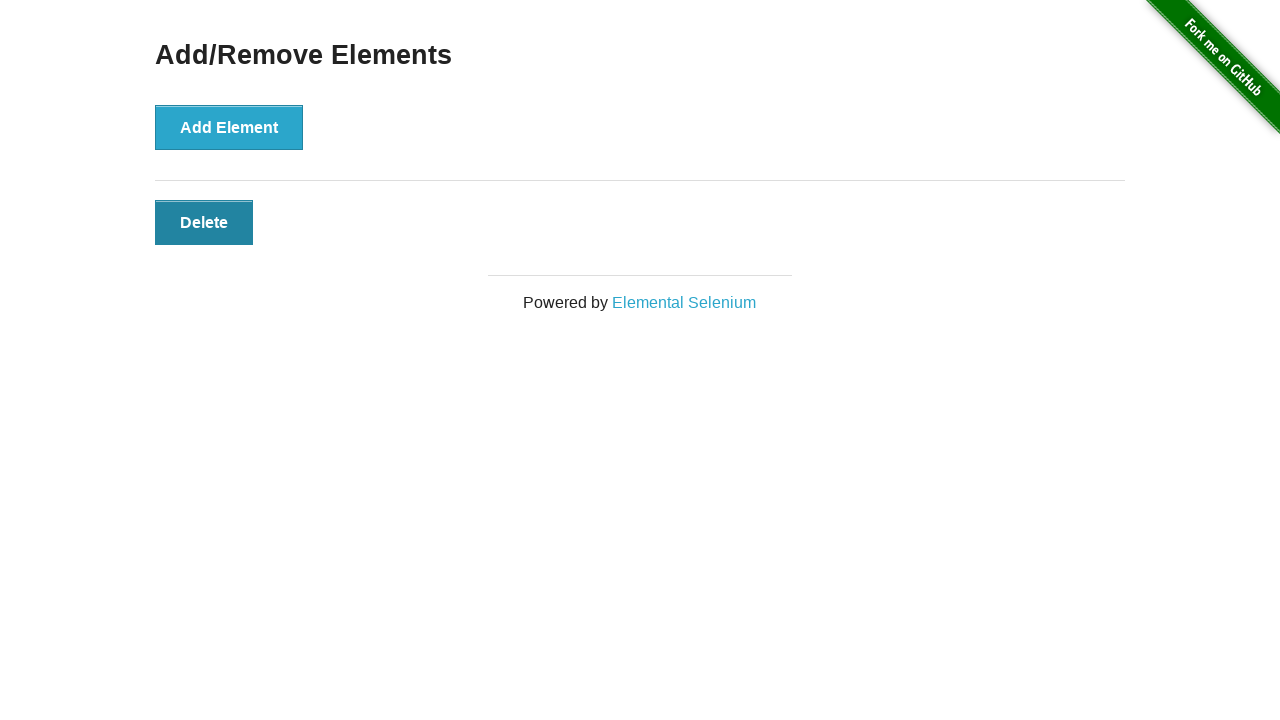